Tests a to-do list web application by adding multiple tasks through the input field and add button, then verifying the tasks are displayed.

Starting URL: https://training-support.net/webelements/todo-list

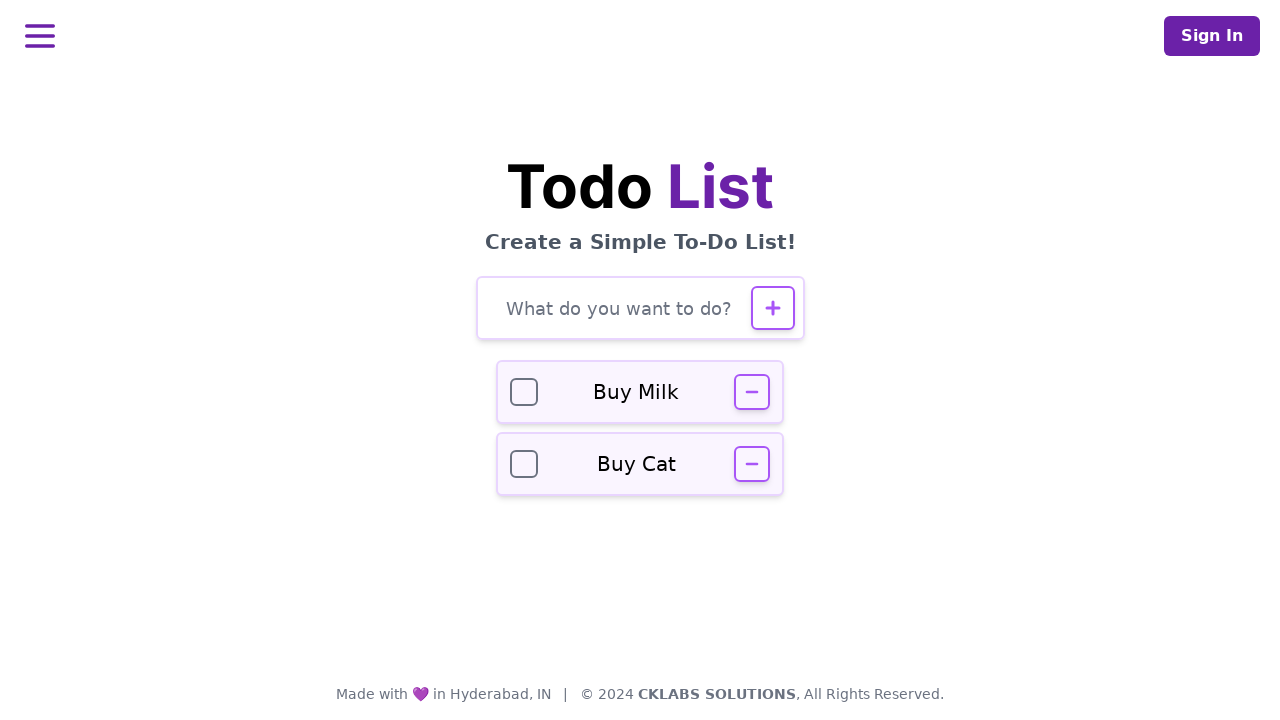

Filled todo input field with 'Buy groceries' on #todo-input
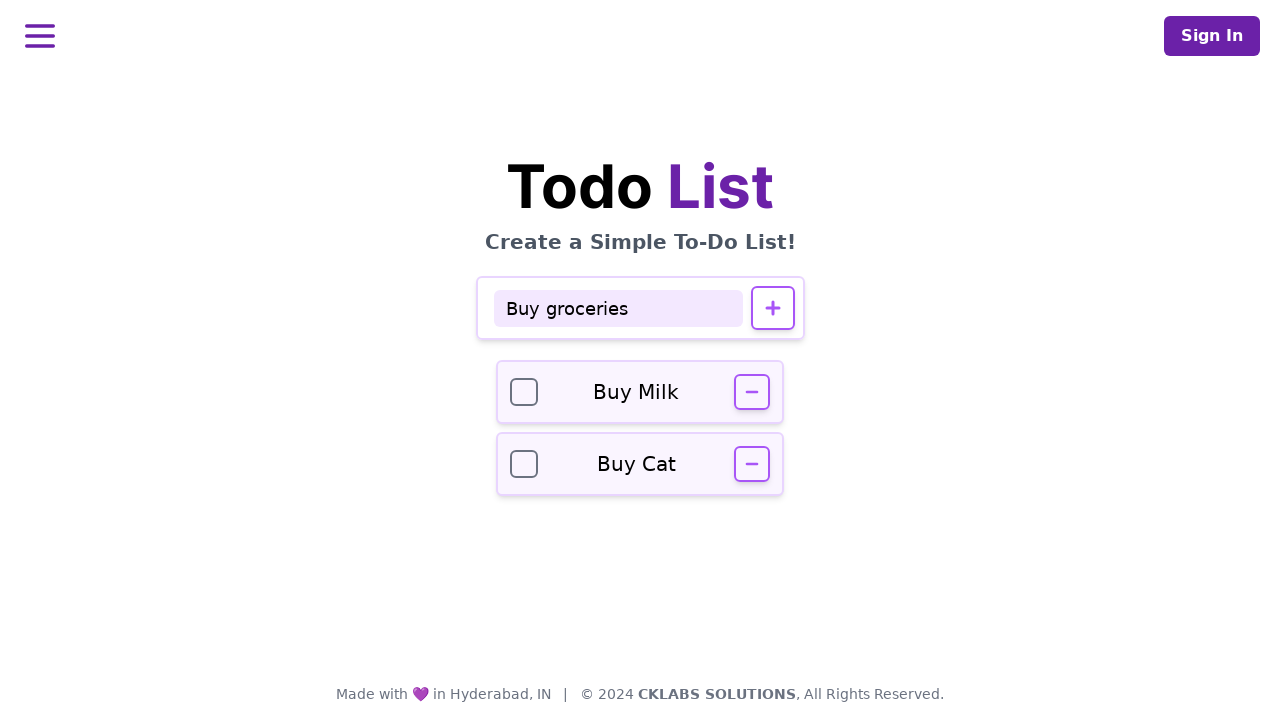

Clicked add button to add 'Buy groceries' to the list at (772, 308) on #todo-add
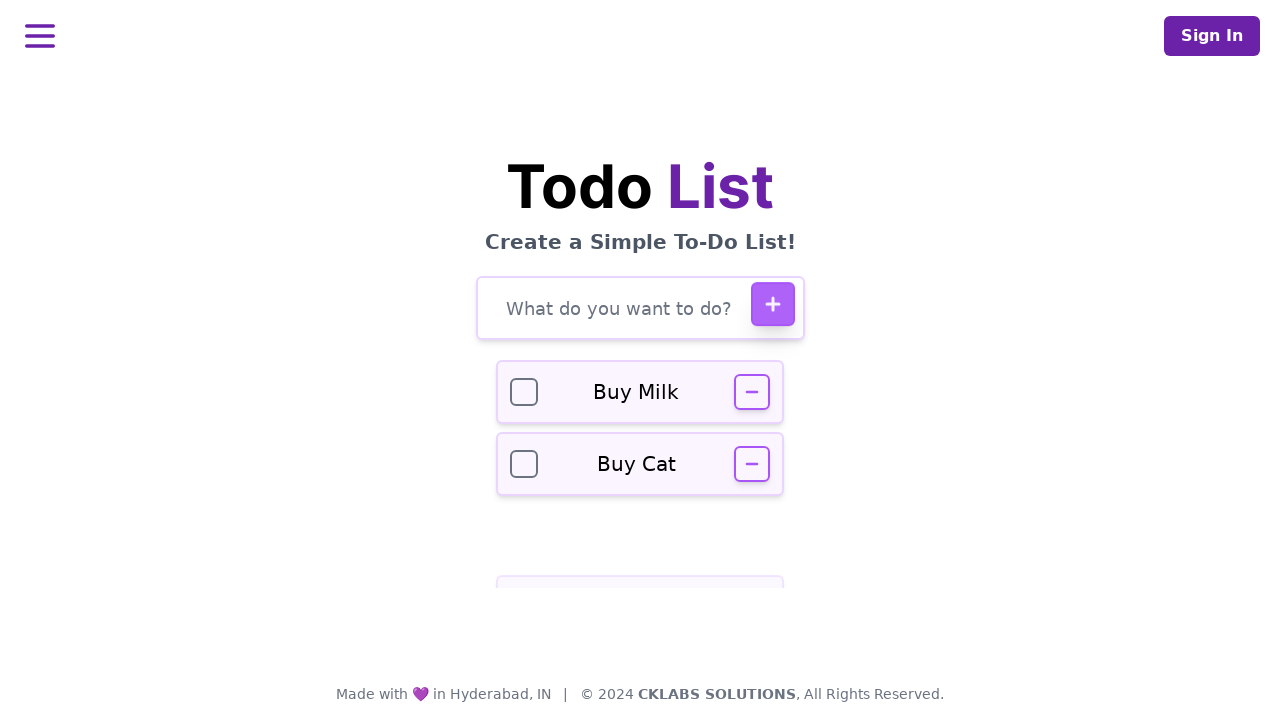

Waited for task 'Buy groceries' to be added to the list
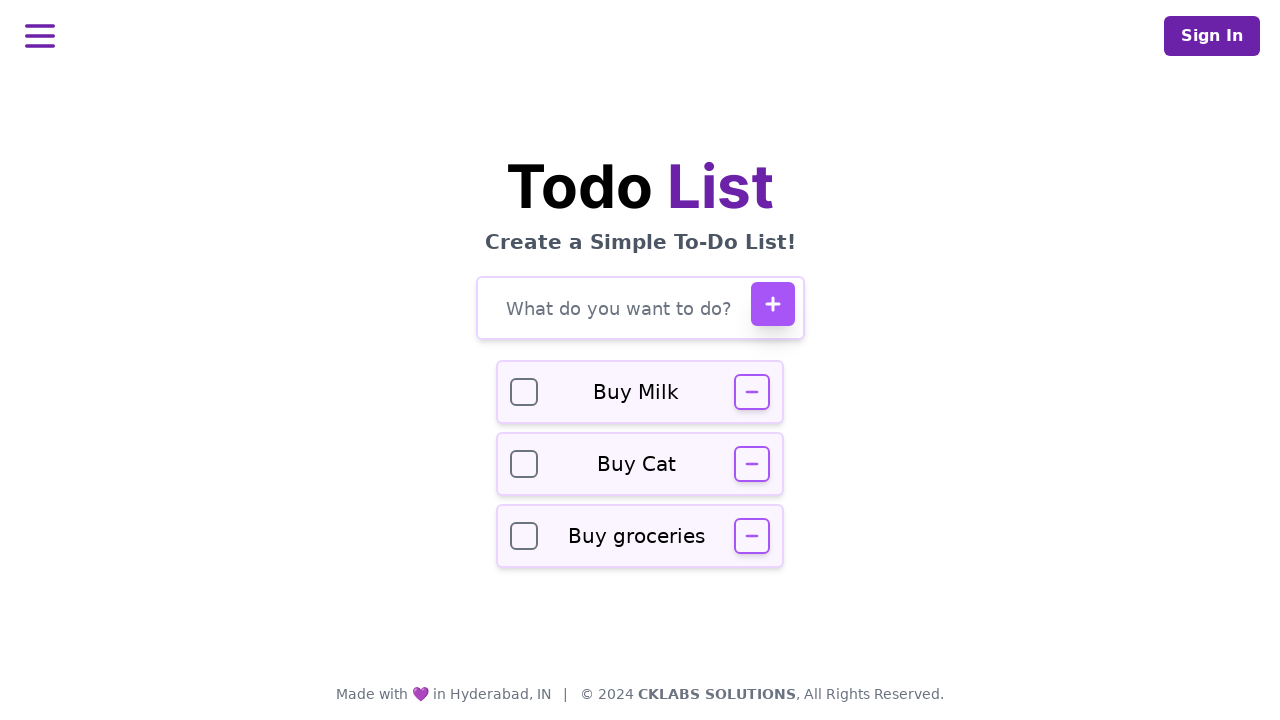

Filled todo input field with 'Complete homework' on #todo-input
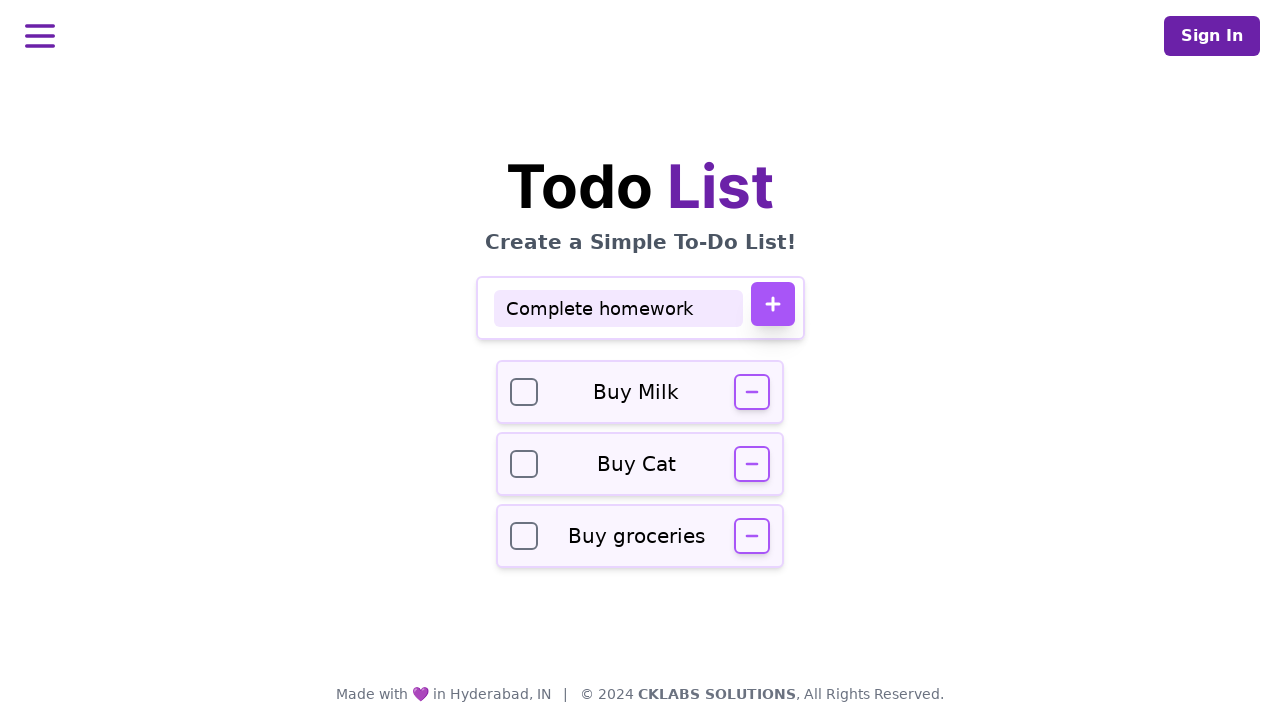

Clicked add button to add 'Complete homework' to the list at (772, 304) on #todo-add
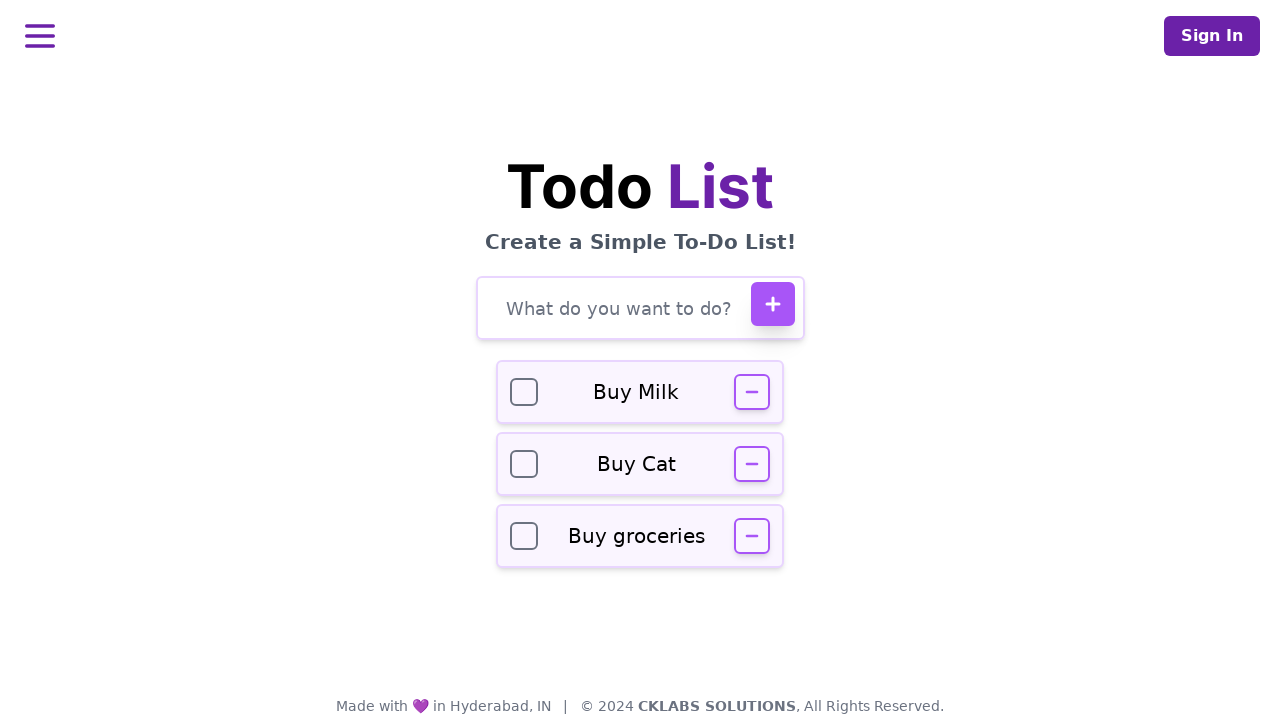

Waited for task 'Complete homework' to be added to the list
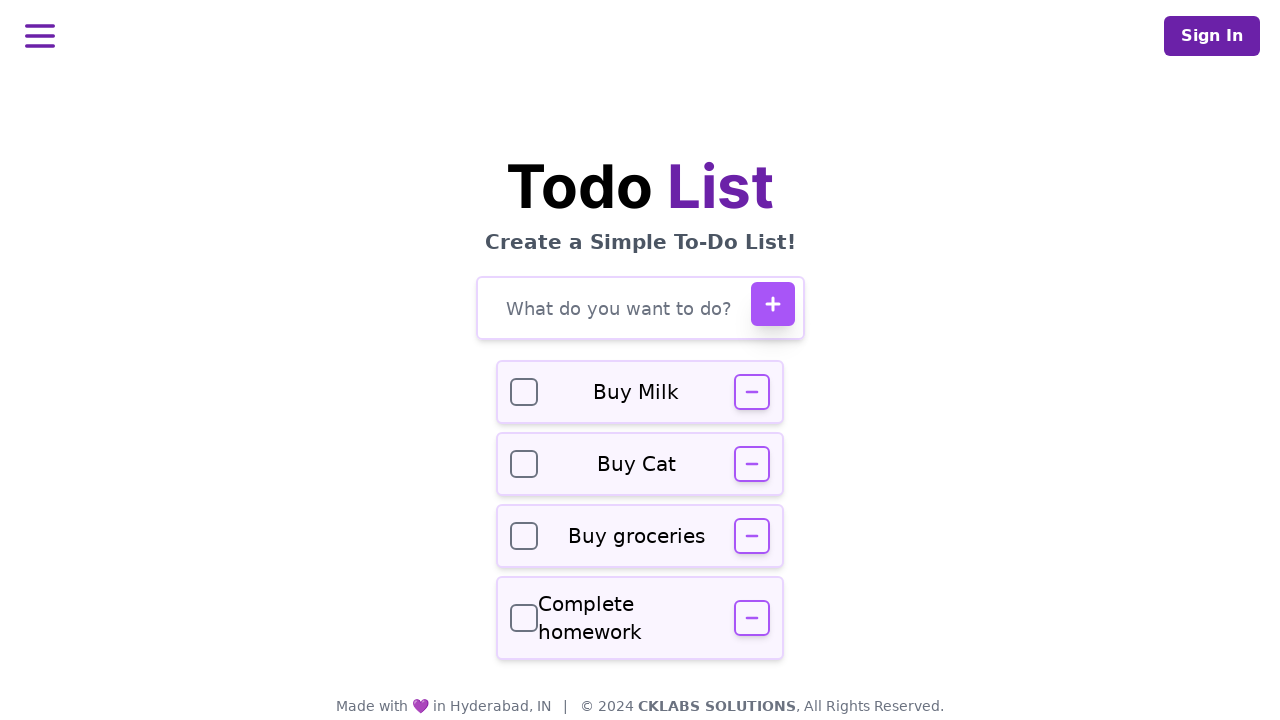

Filled todo input field with 'Call dentist' on #todo-input
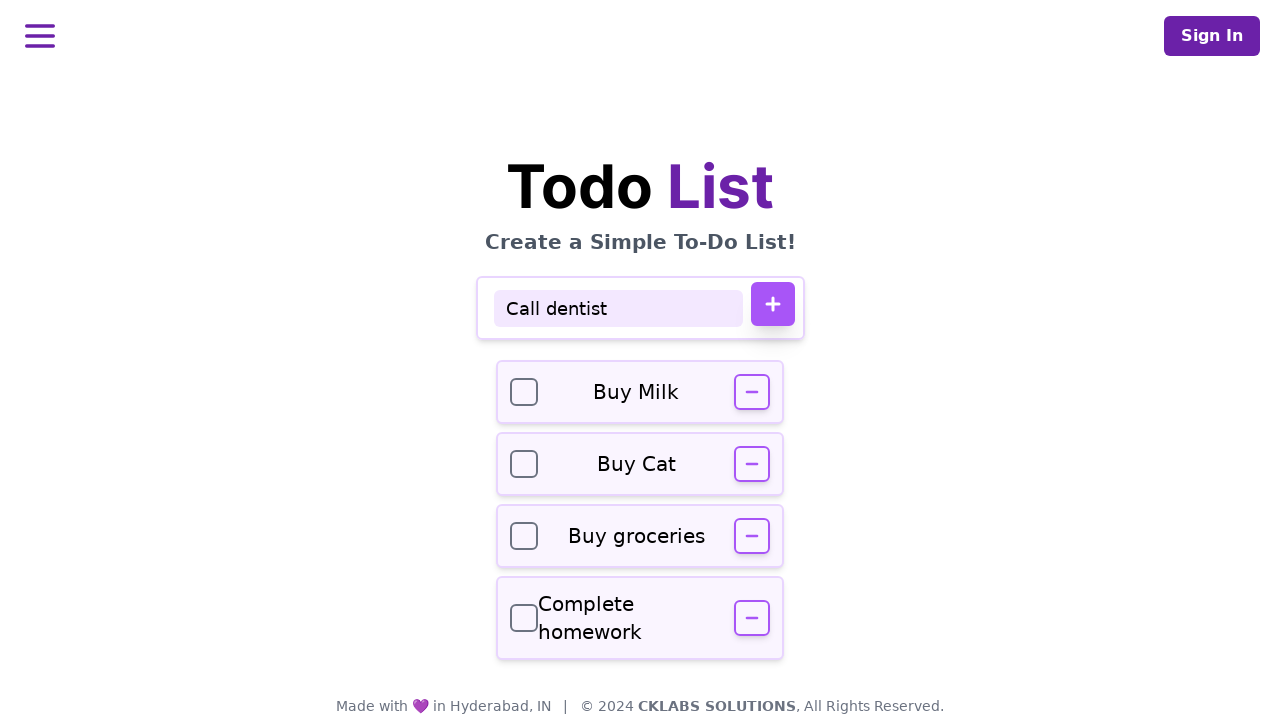

Clicked add button to add 'Call dentist' to the list at (772, 304) on #todo-add
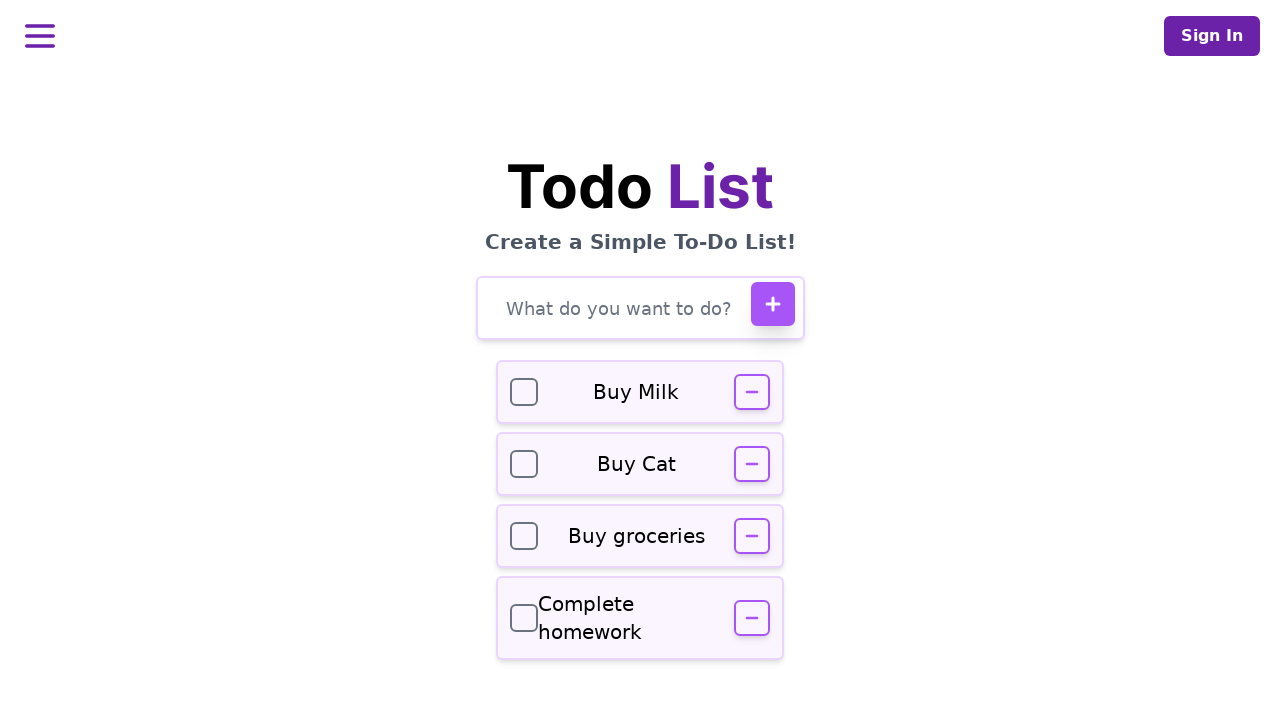

Waited for task 'Call dentist' to be added to the list
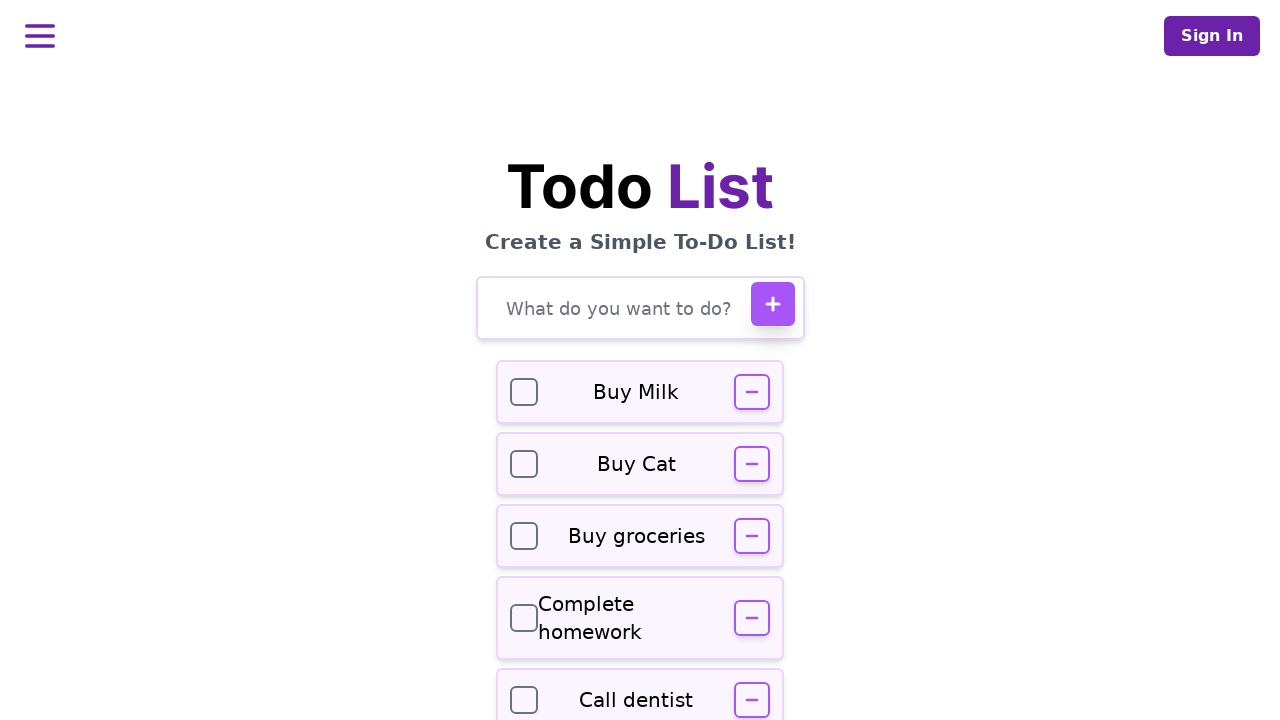

Verified todo input field is visible on the page
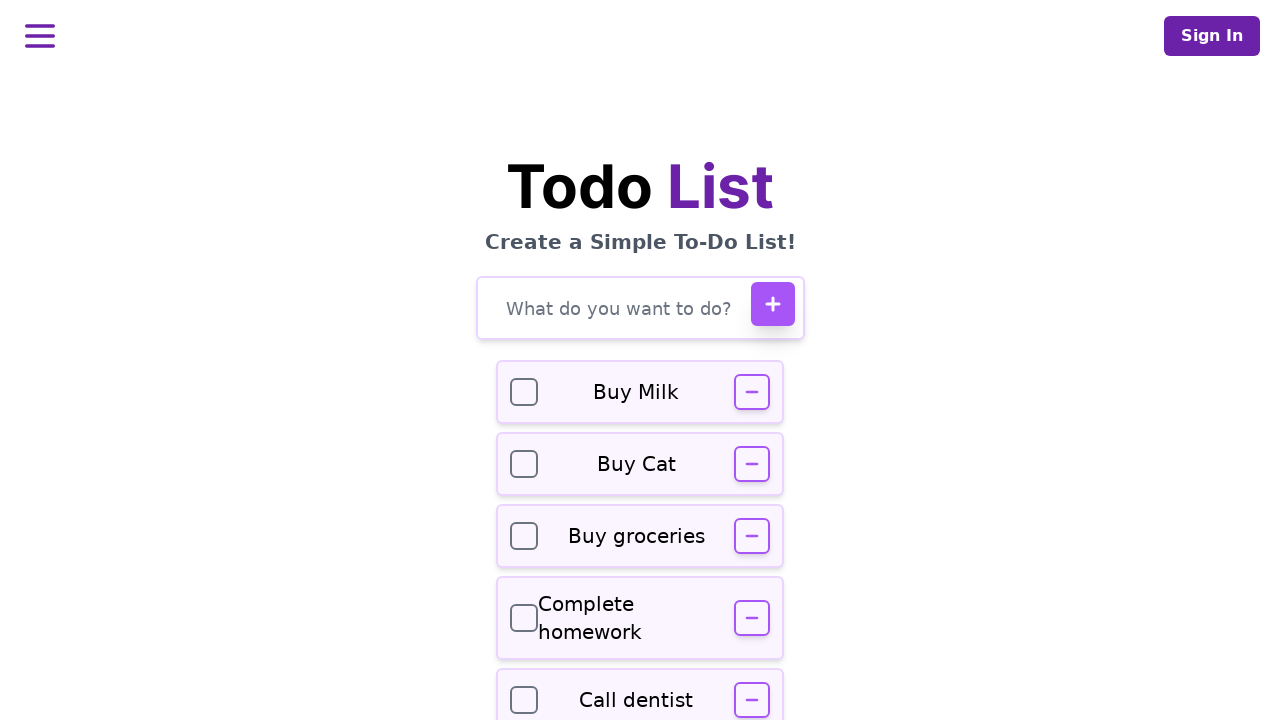

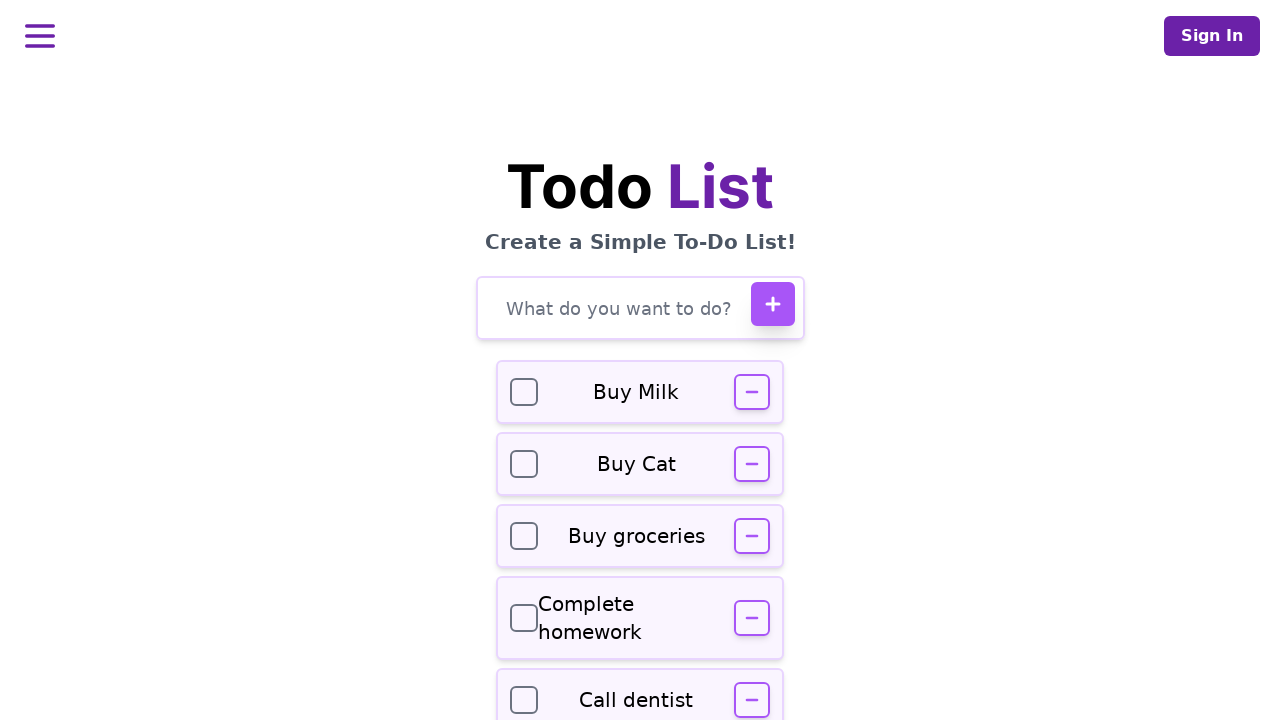